Tests dynamic loading functionality by clicking the start button to trigger content loading on a test application page

Starting URL: https://the-internet.herokuapp.com/dynamic_loading/1

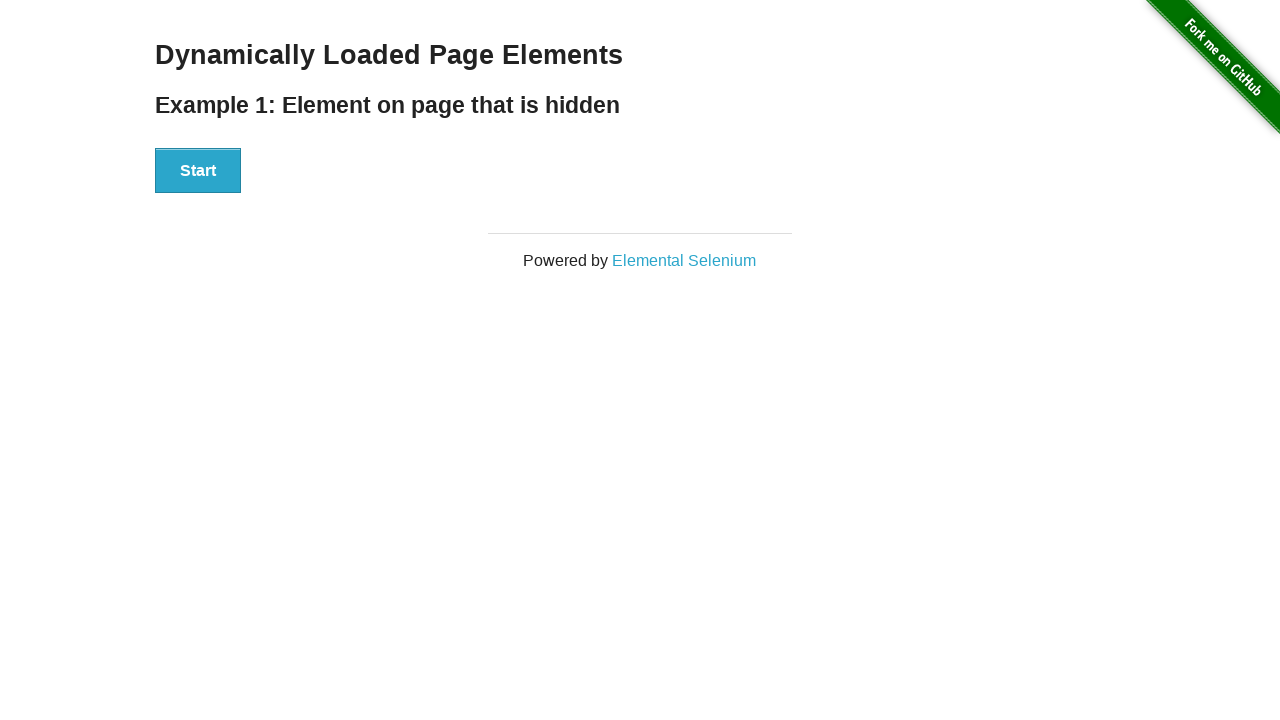

Clicked the start button to trigger dynamic loading at (198, 171) on div#start button
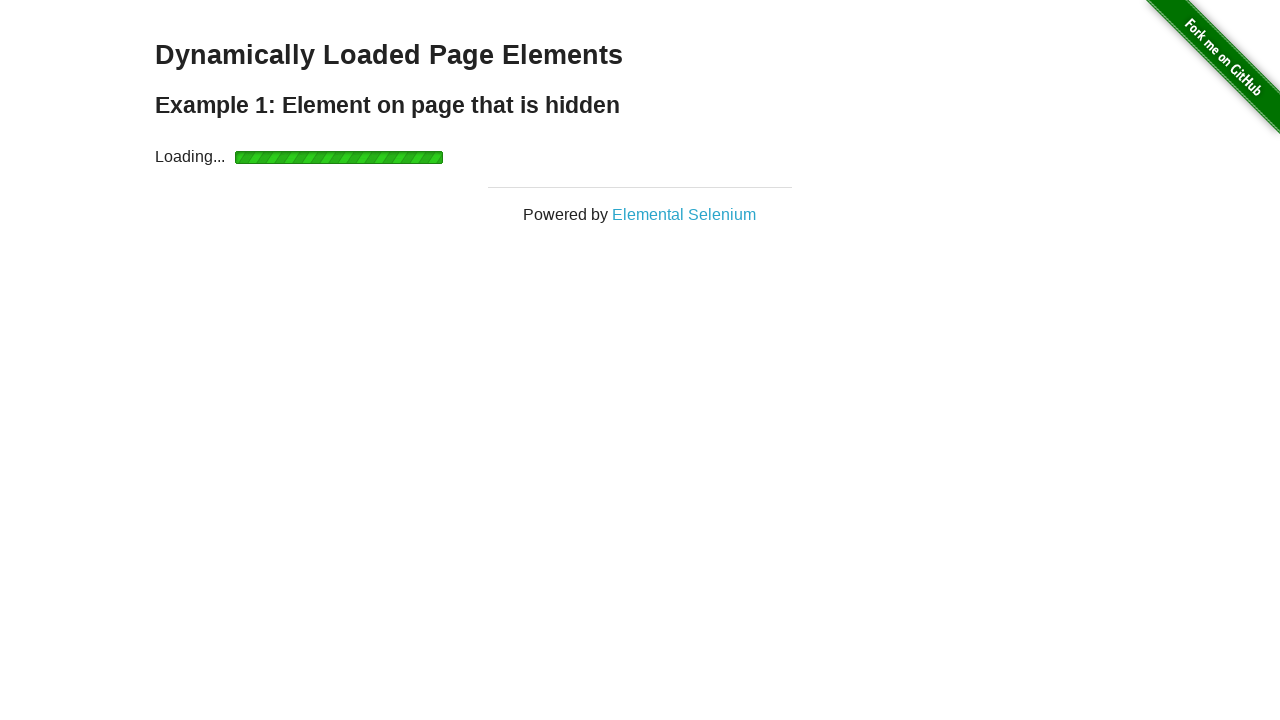

Dynamic loading completed and finish content appeared
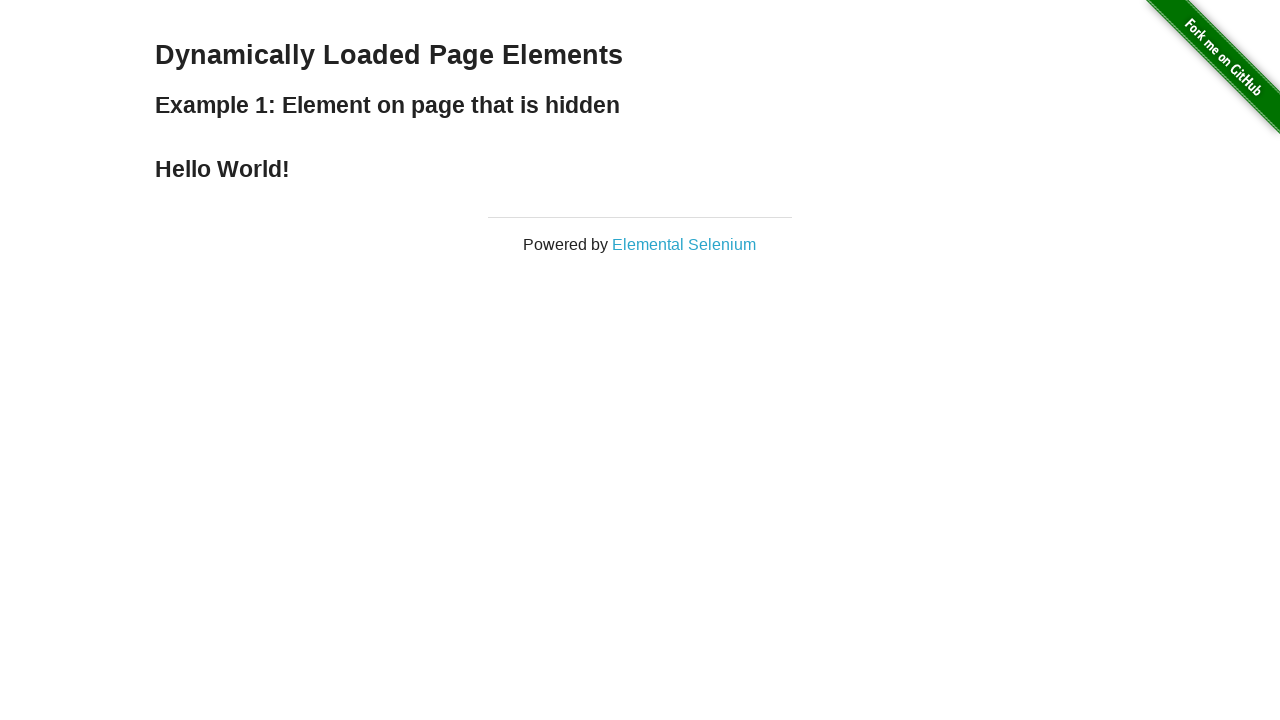

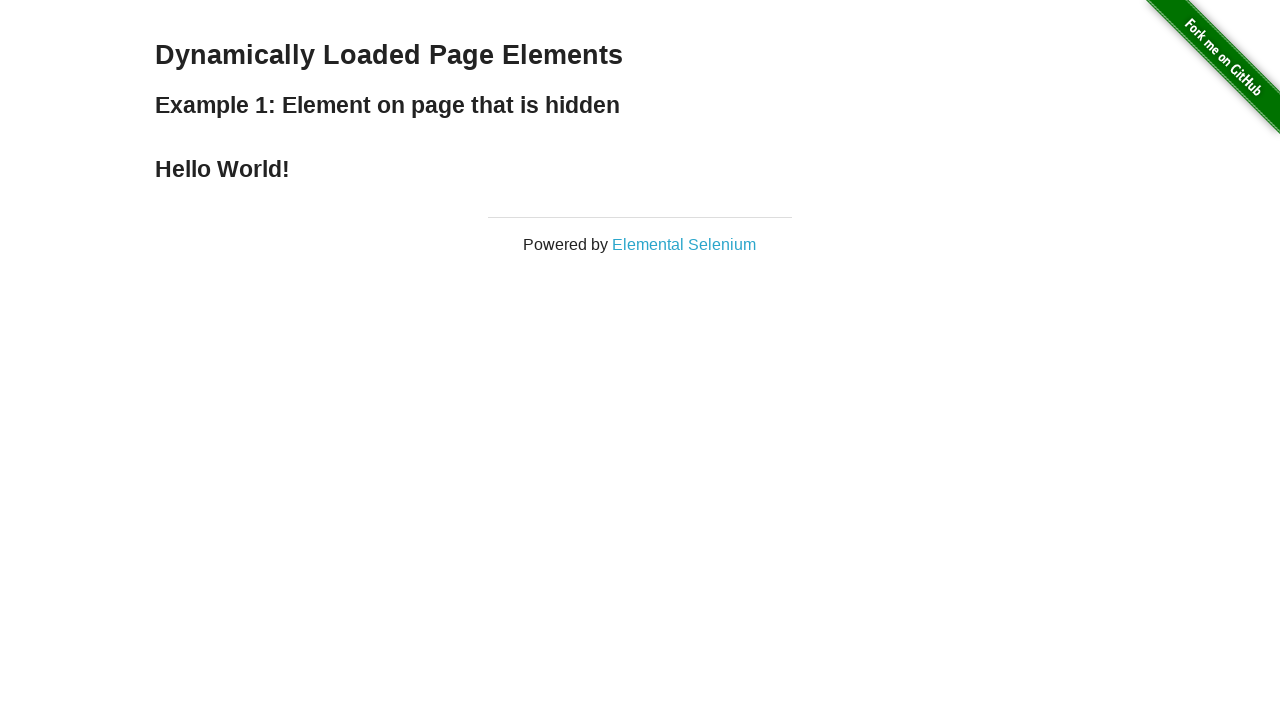